Tests that a todo item is removed when edited to an empty string

Starting URL: https://demo.playwright.dev/todomvc

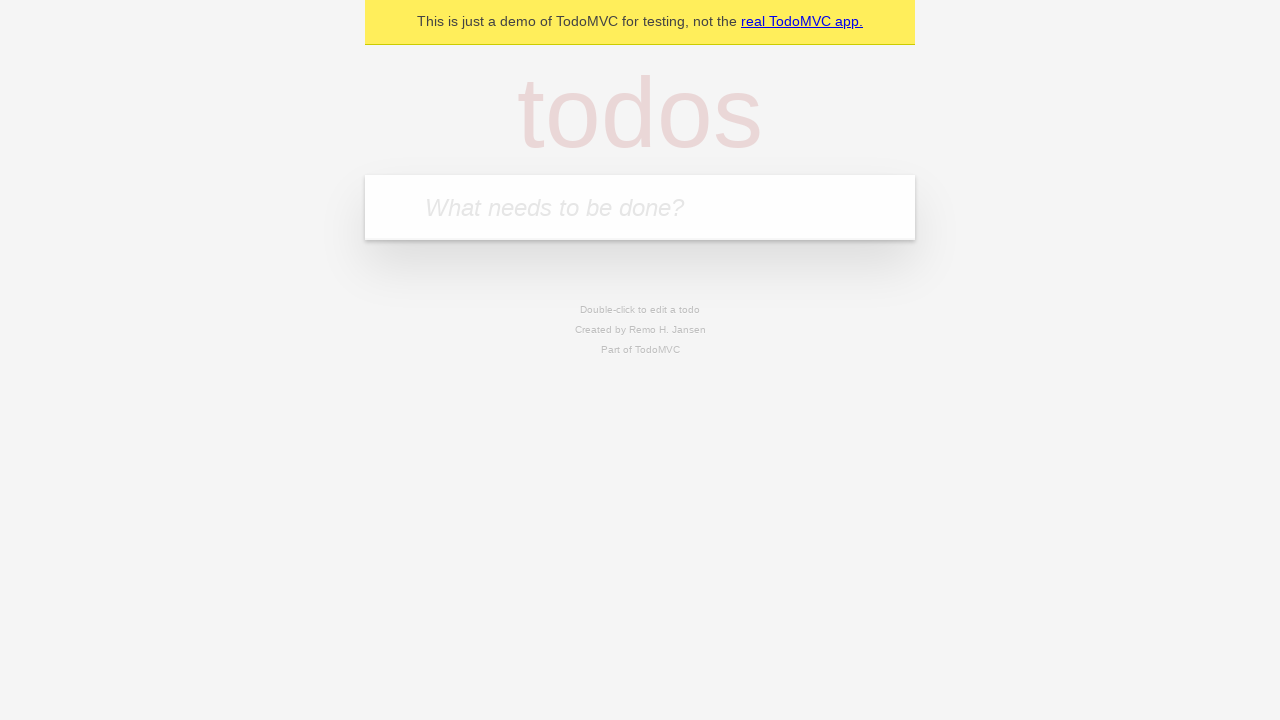

Filled new todo field with 'buy some cheese' on internal:attr=[placeholder="What needs to be done?"i]
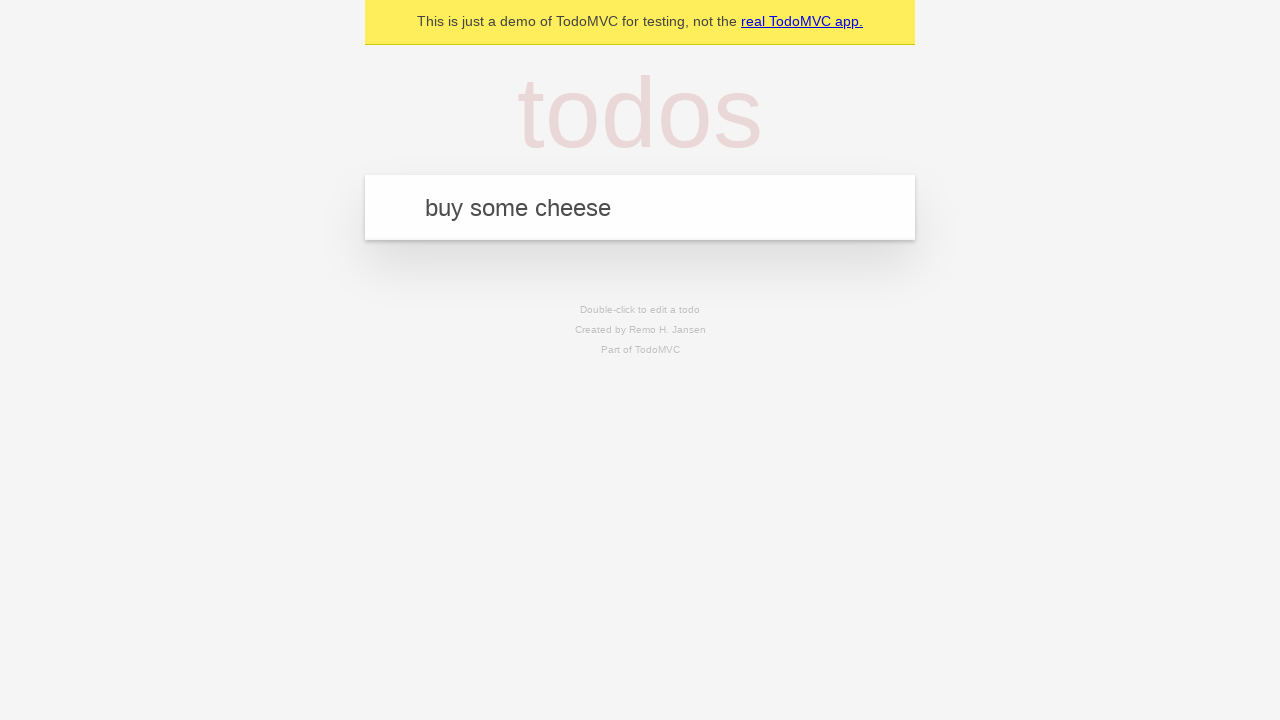

Pressed Enter to add todo 'buy some cheese' on internal:attr=[placeholder="What needs to be done?"i]
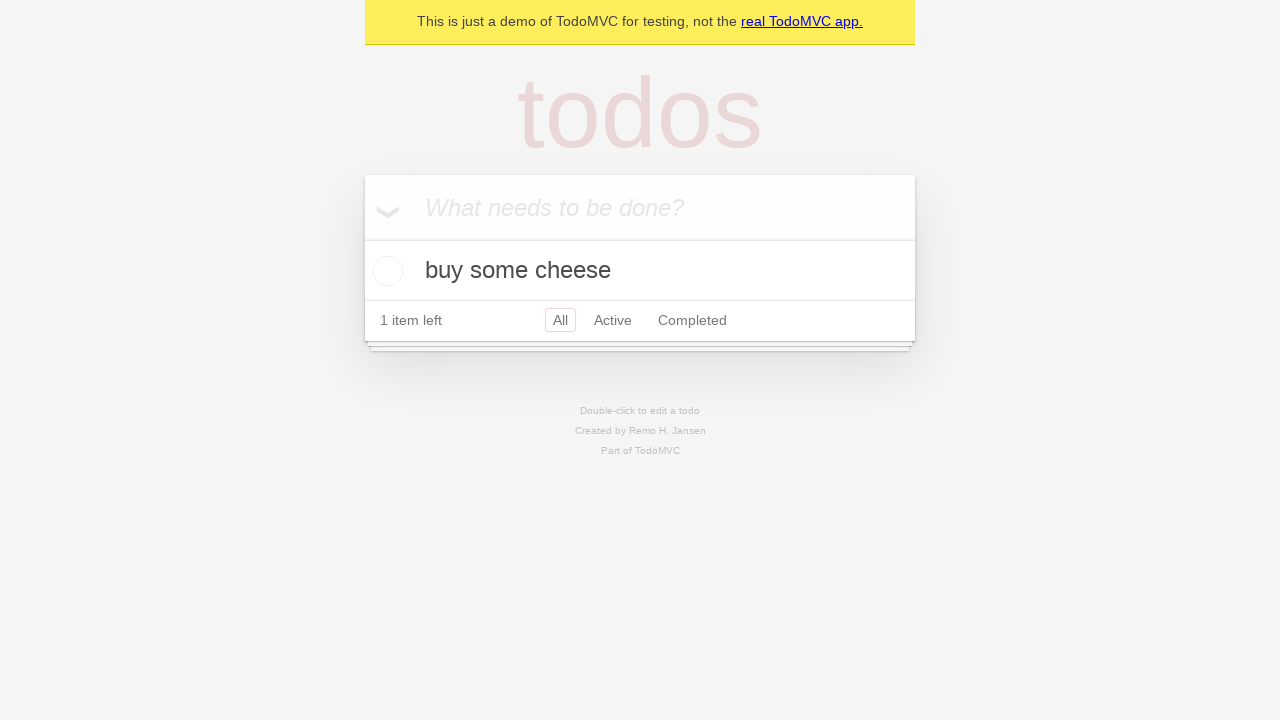

Filled new todo field with 'feed the cat' on internal:attr=[placeholder="What needs to be done?"i]
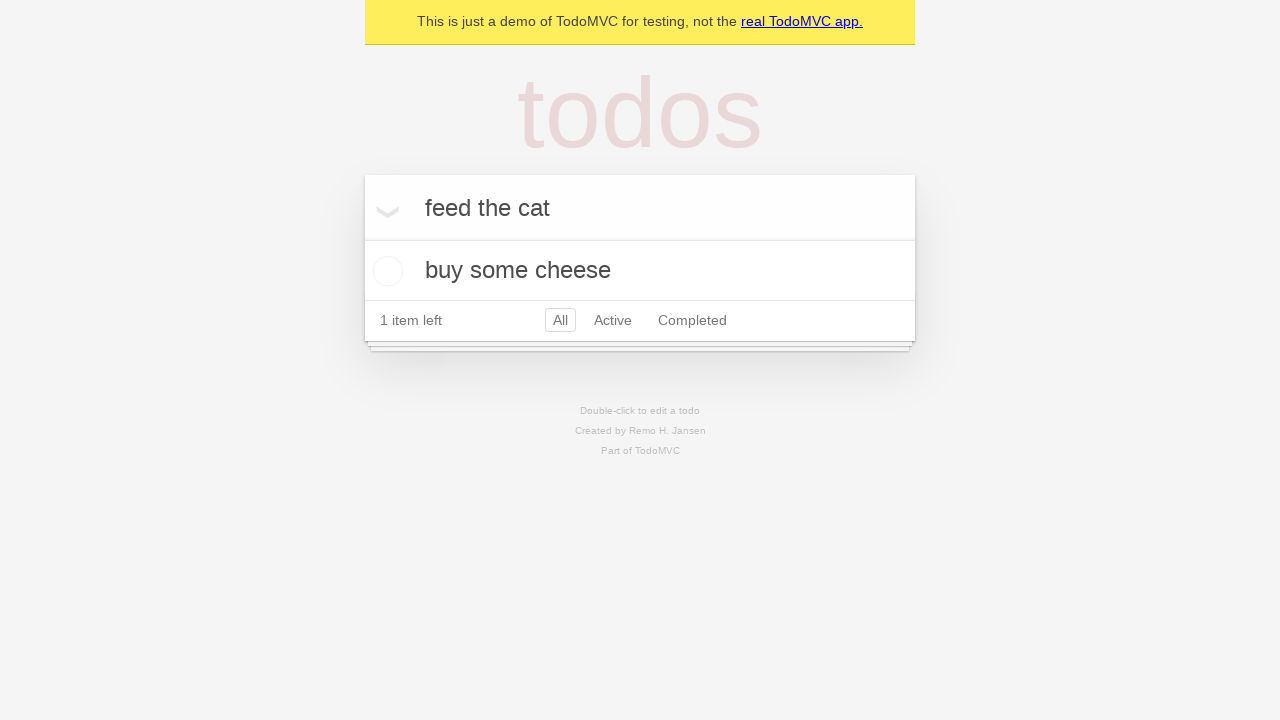

Pressed Enter to add todo 'feed the cat' on internal:attr=[placeholder="What needs to be done?"i]
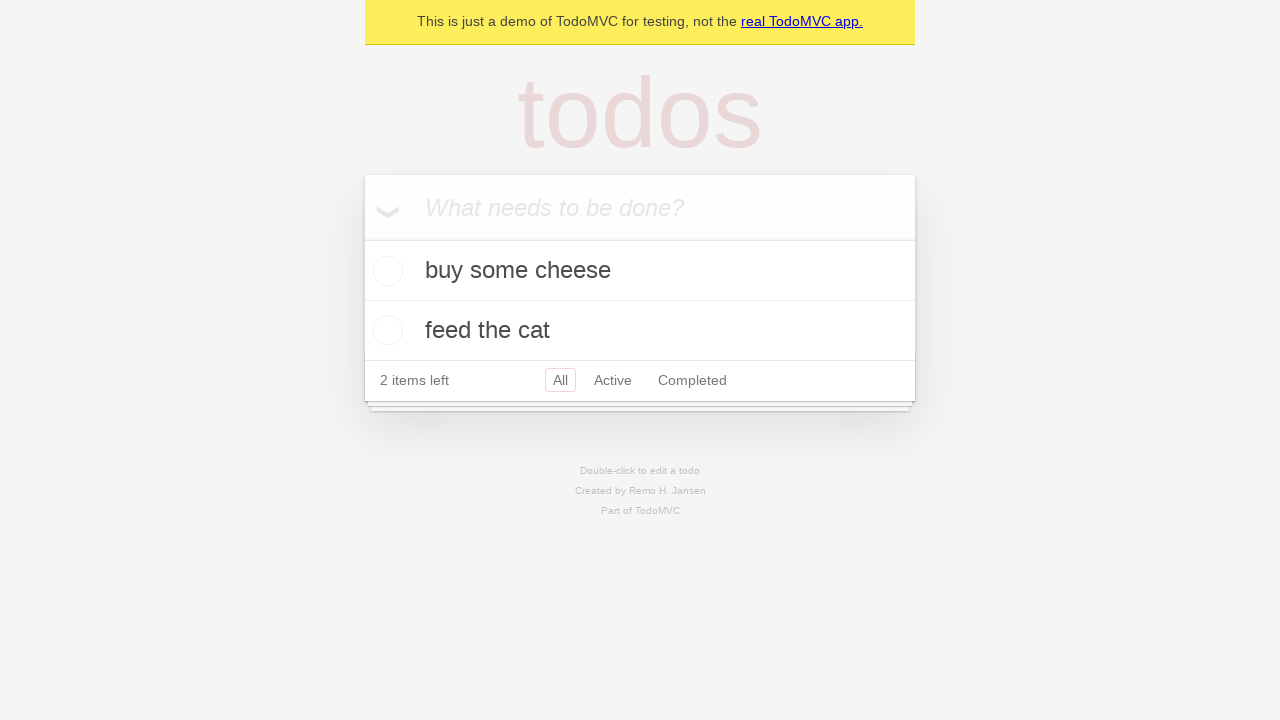

Filled new todo field with 'book a doctors appointment' on internal:attr=[placeholder="What needs to be done?"i]
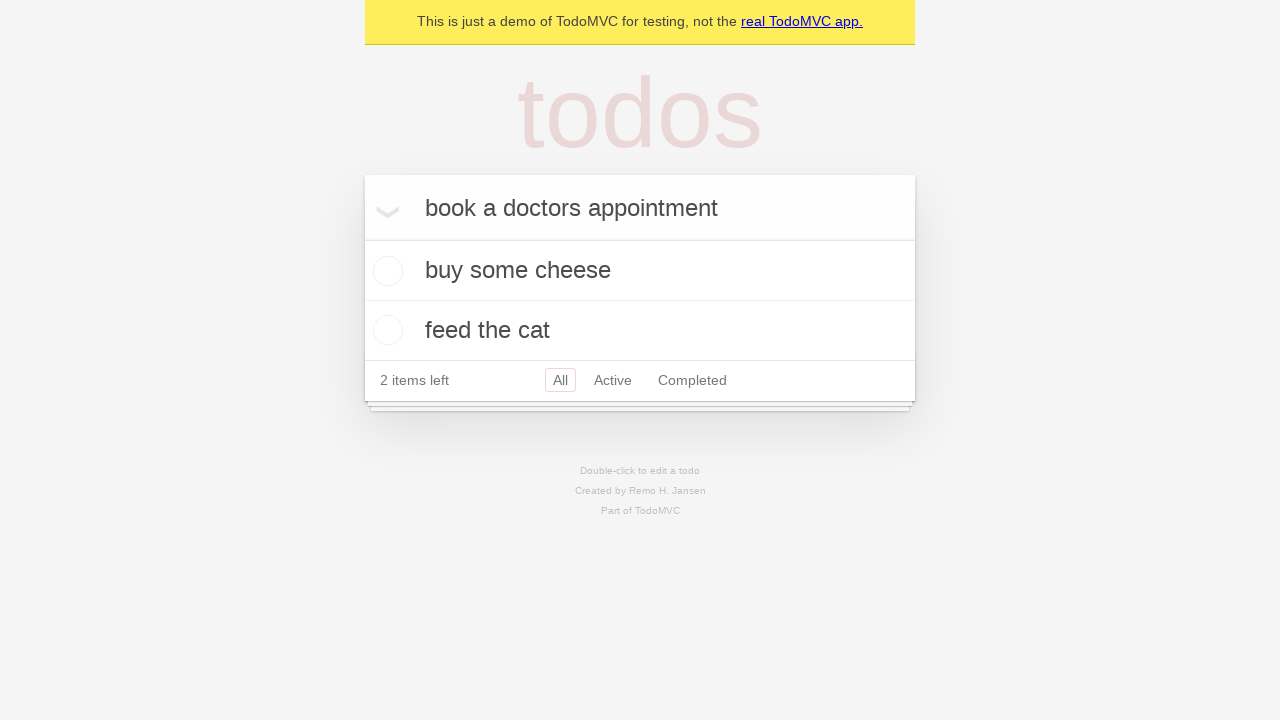

Pressed Enter to add todo 'book a doctors appointment' on internal:attr=[placeholder="What needs to be done?"i]
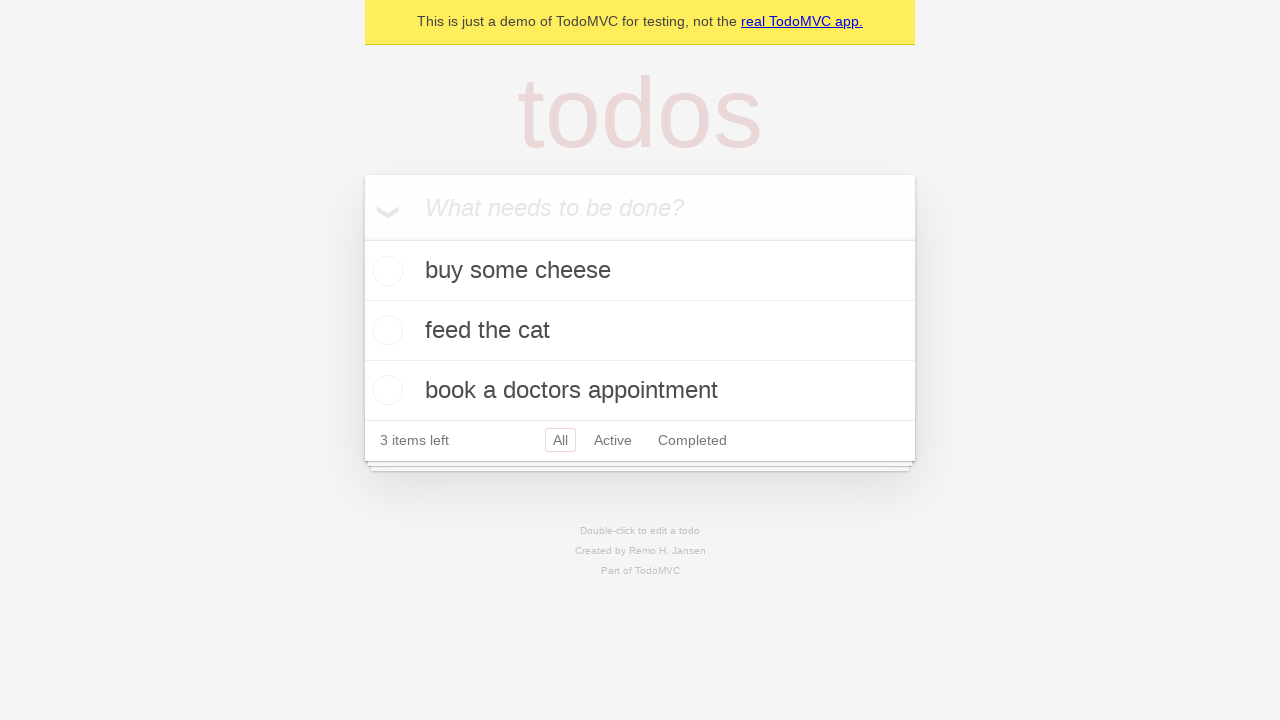

Double-clicked second todo item to enter edit mode at (640, 331) on internal:testid=[data-testid="todo-item"s] >> nth=1
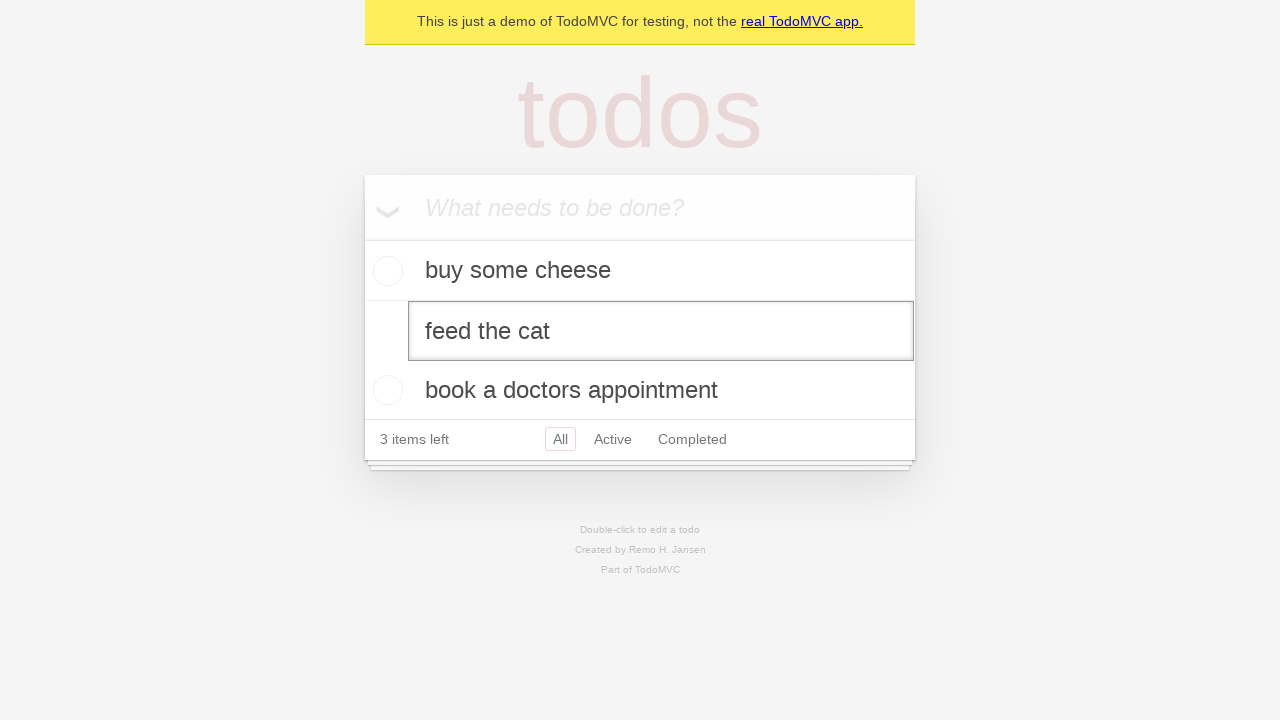

Cleared text from edit input field on internal:testid=[data-testid="todo-item"s] >> nth=1 >> internal:role=textbox[nam
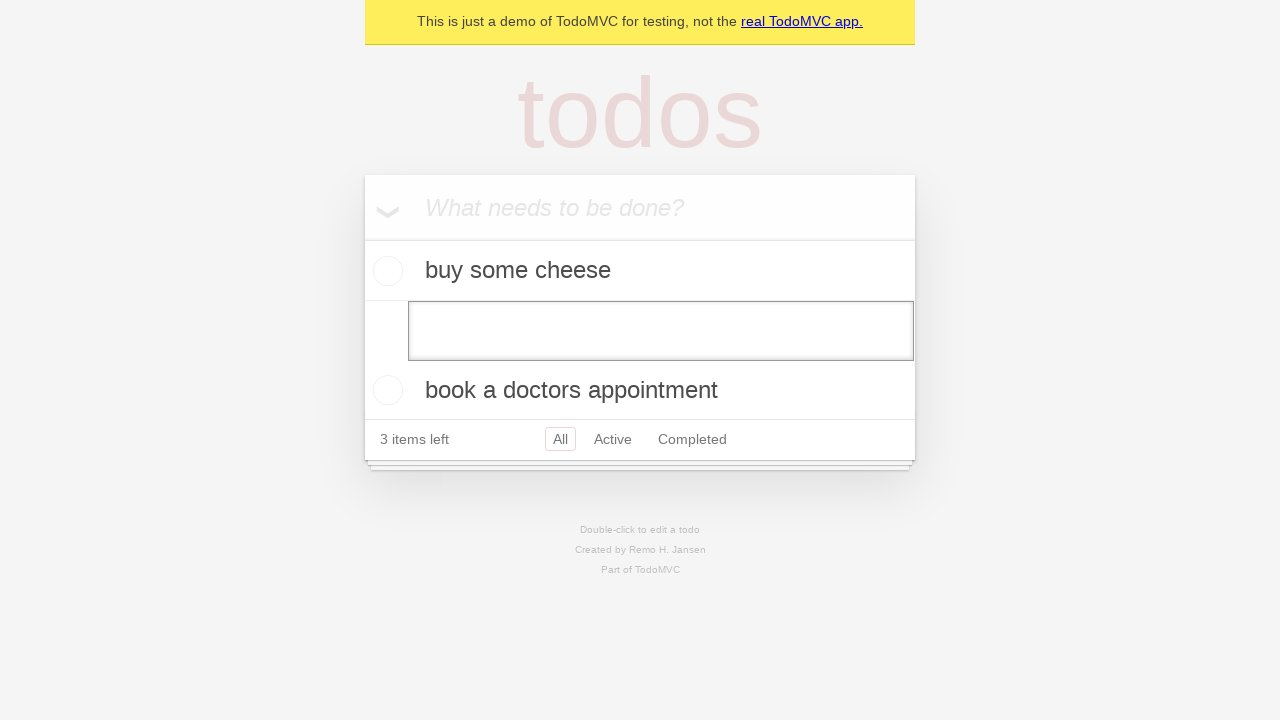

Pressed Enter to confirm edit with empty string, removing the todo item on internal:testid=[data-testid="todo-item"s] >> nth=1 >> internal:role=textbox[nam
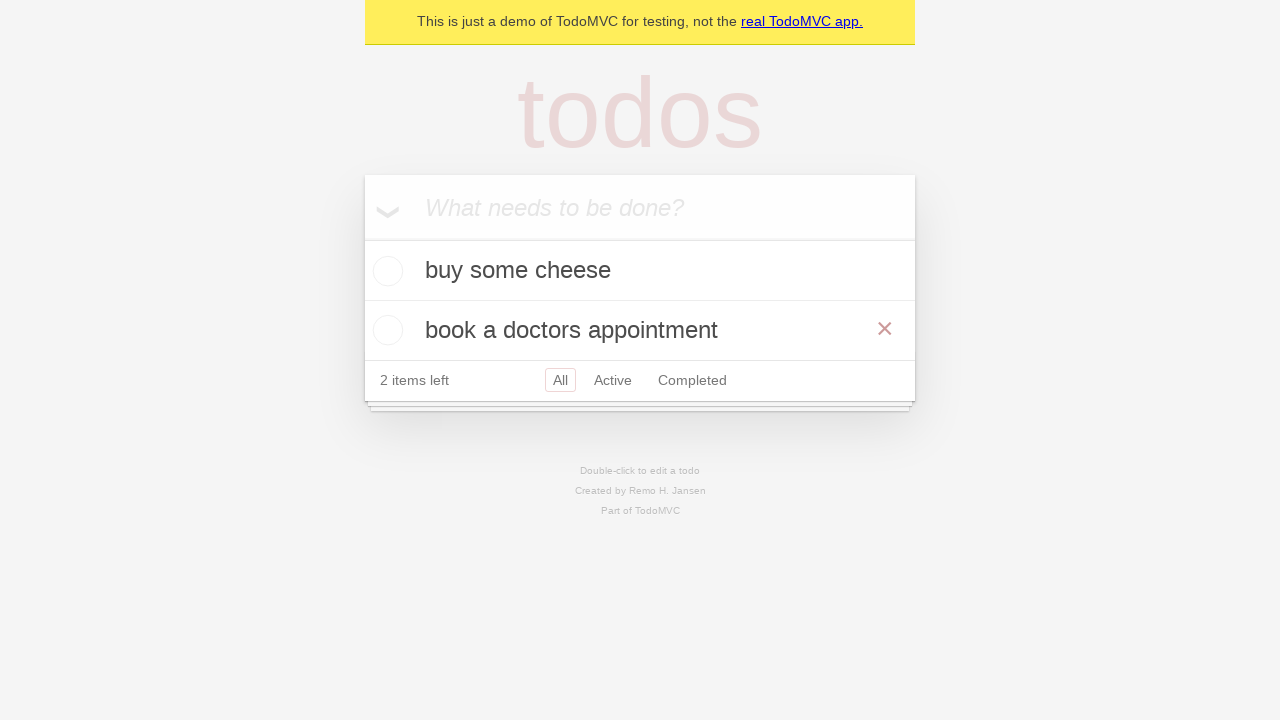

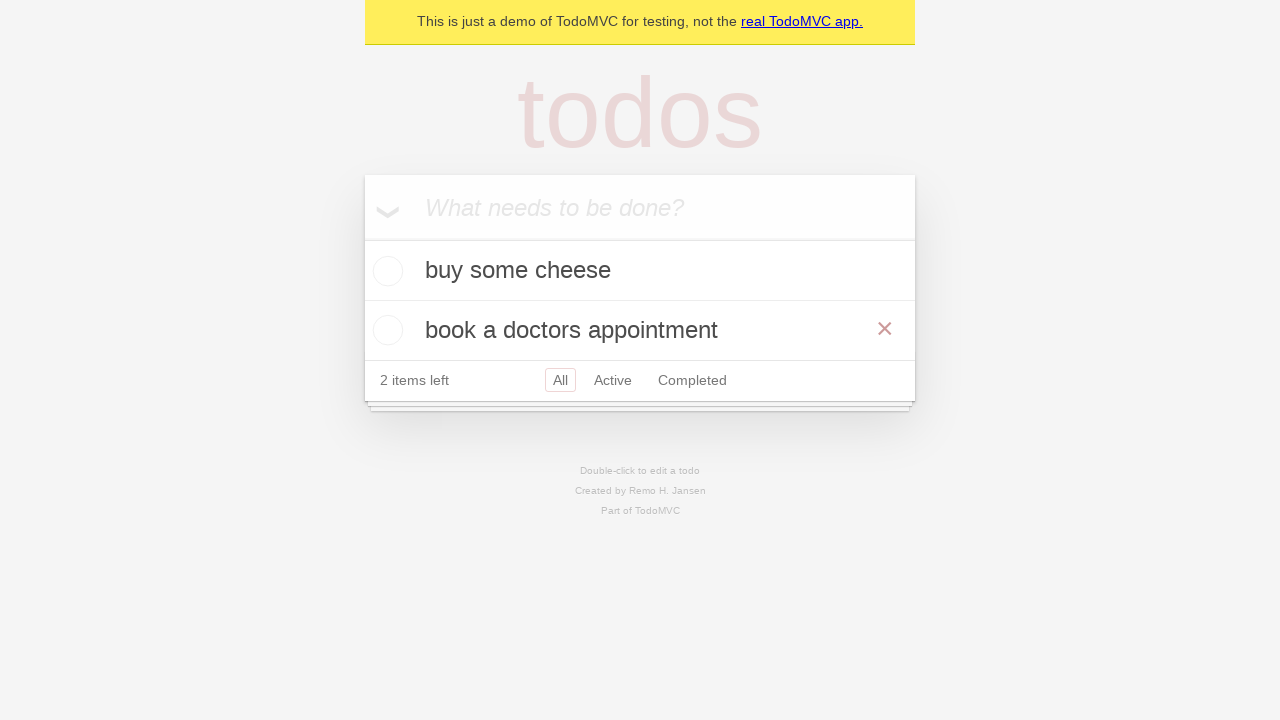